Navigates to the Brazilian COVID health data portal and clicks on a button (likely a CSV download button) on the page.

Starting URL: https://covid.saude.gov.br/

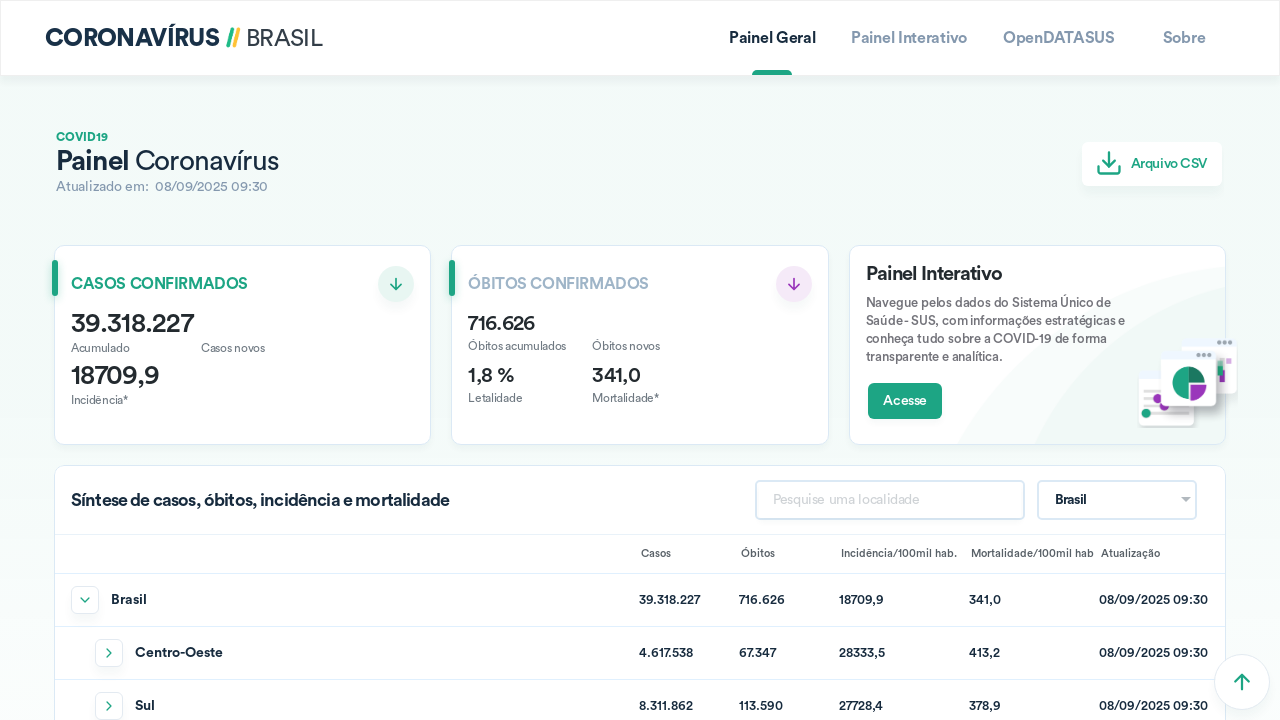

Waited for ion-button elements to load on the Brazilian COVID health data portal
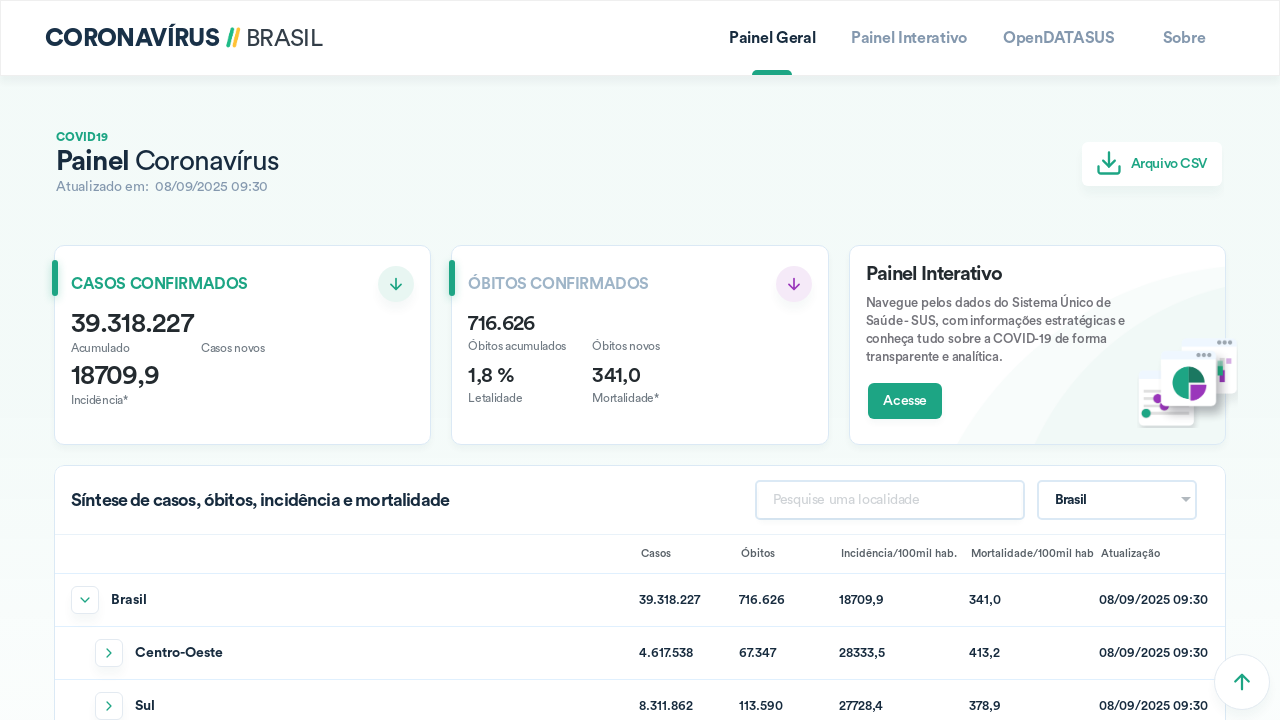

Located all ion-button elements on the page
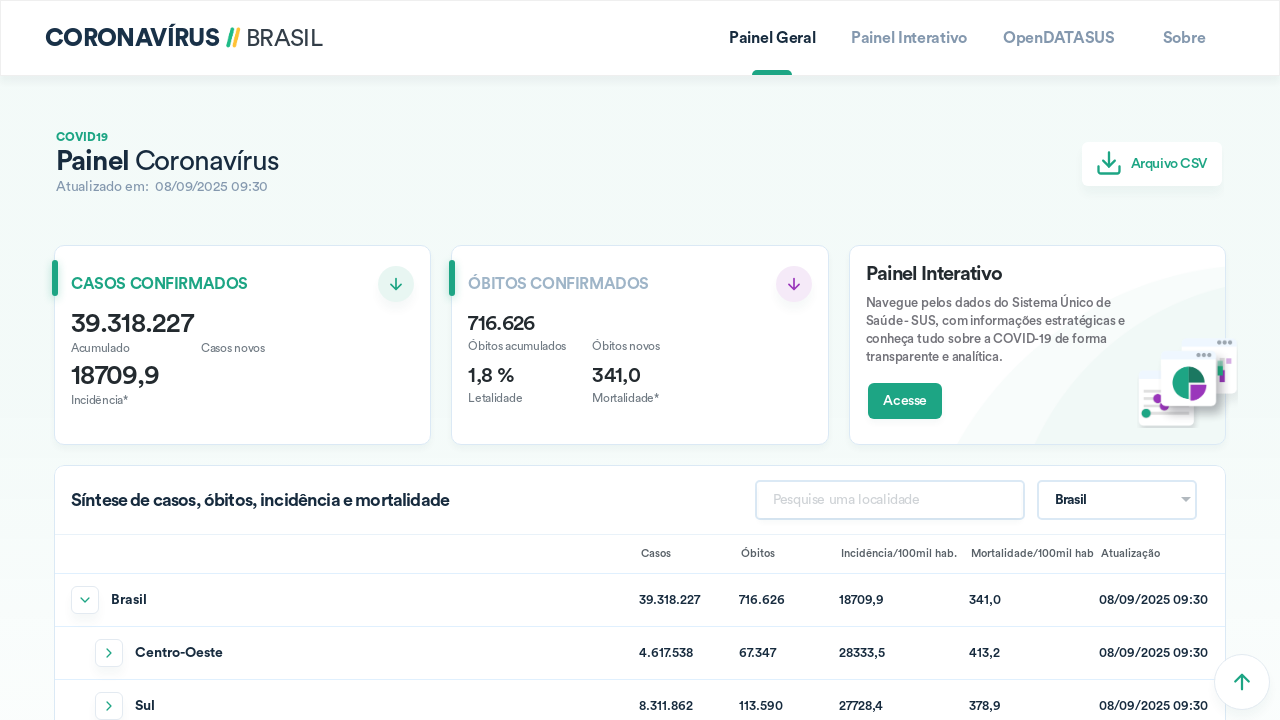

Clicked the 4th button (likely CSV download button) at (1184, 38) on ion-button >> nth=3
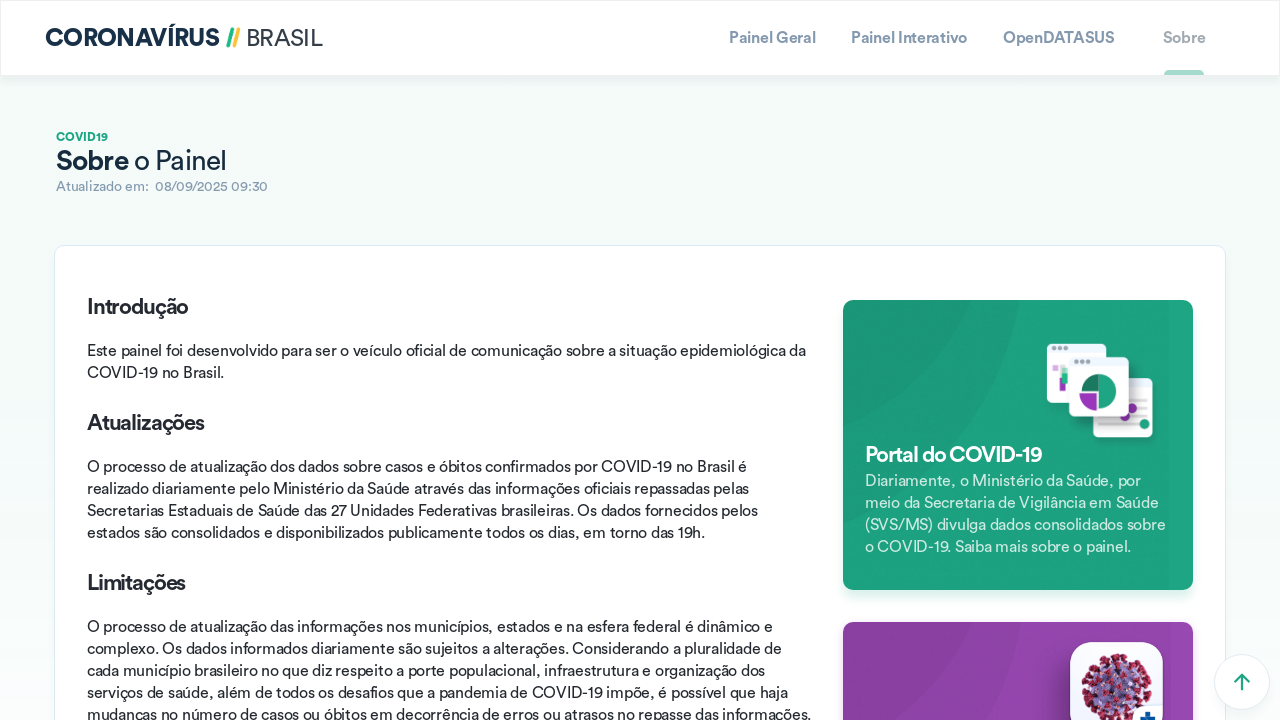

Waited for download or action to complete
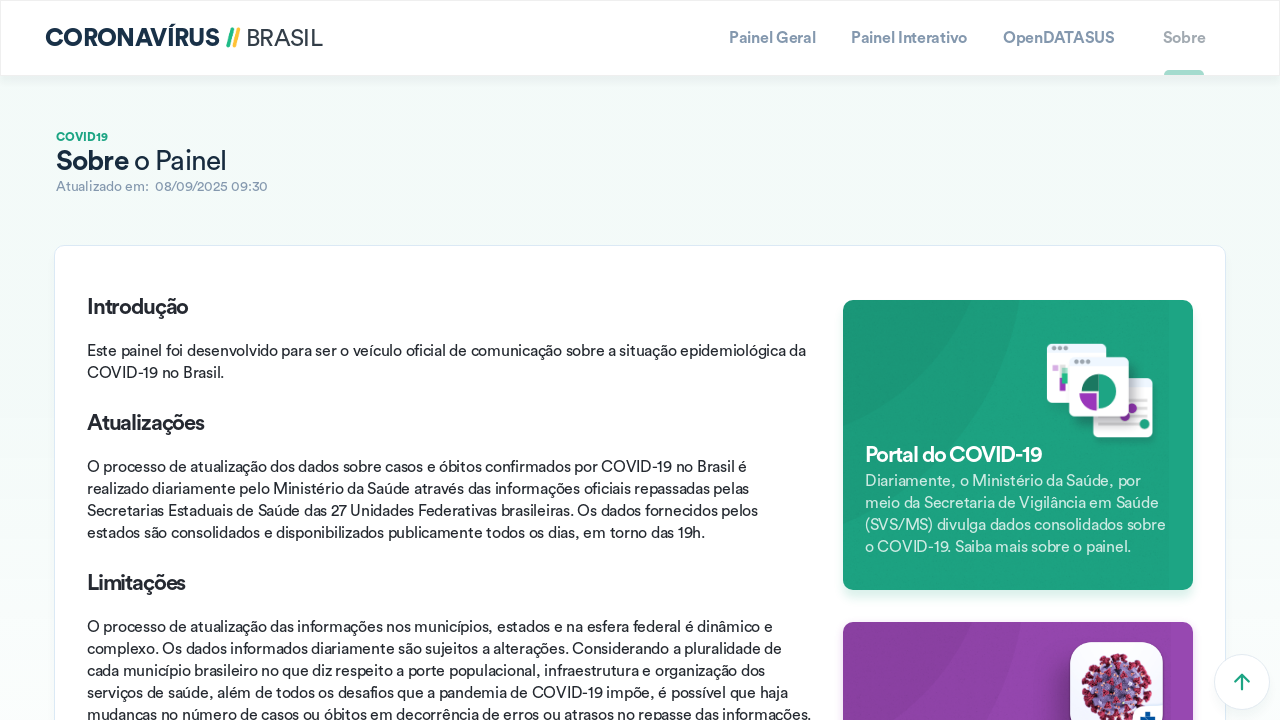

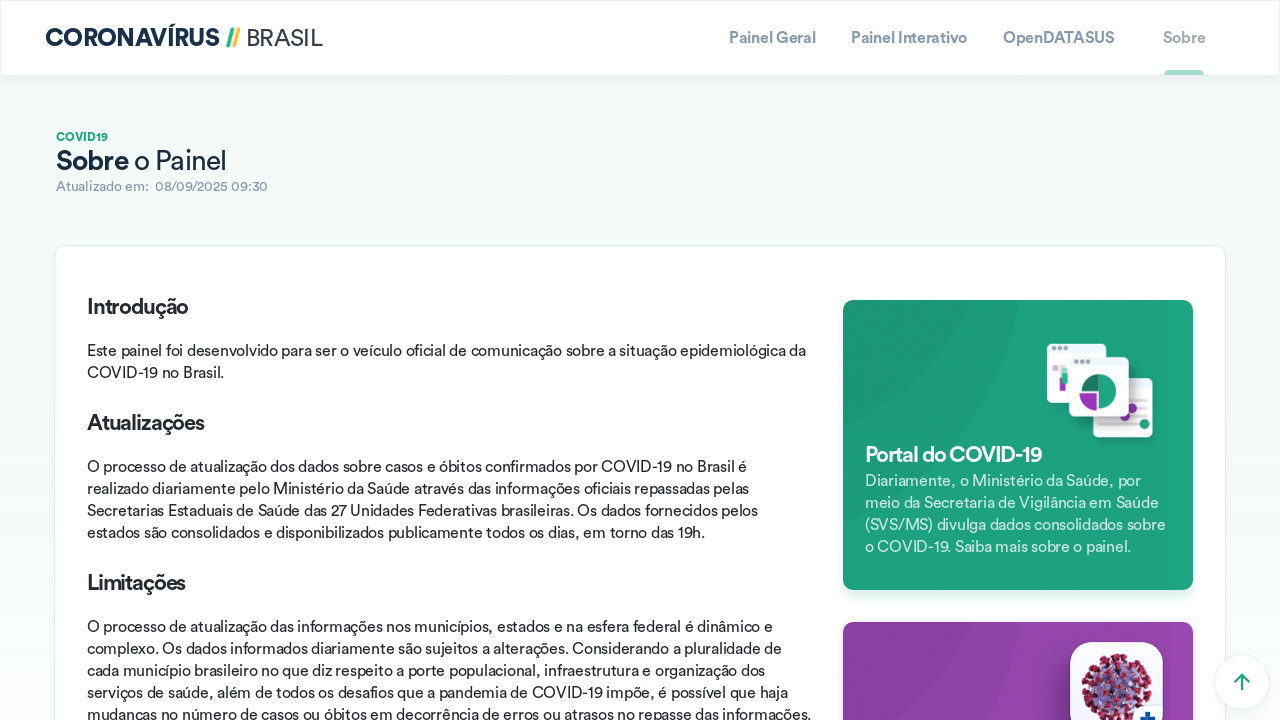